Tests form filling with a specific user name and email, verifying the submitted data appears in the output section

Starting URL: https://demoqa.com/text-box

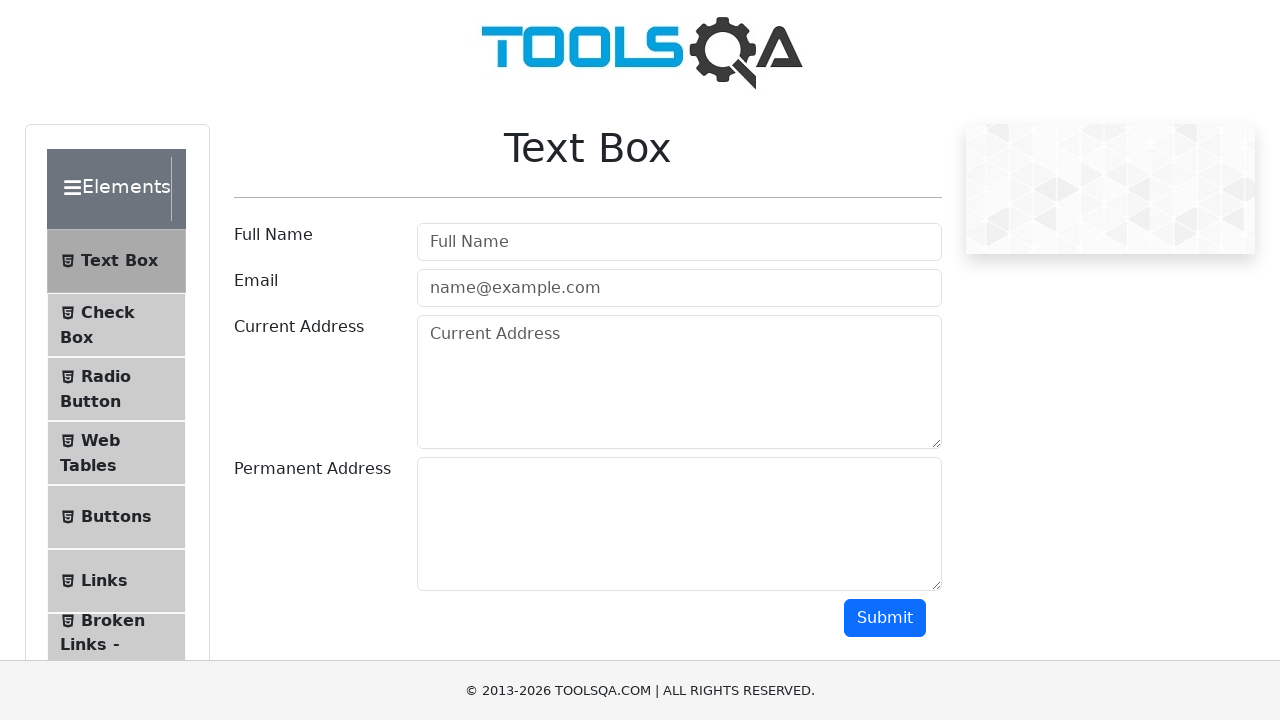

Filled name field with 'Julia Podolko' on #userName
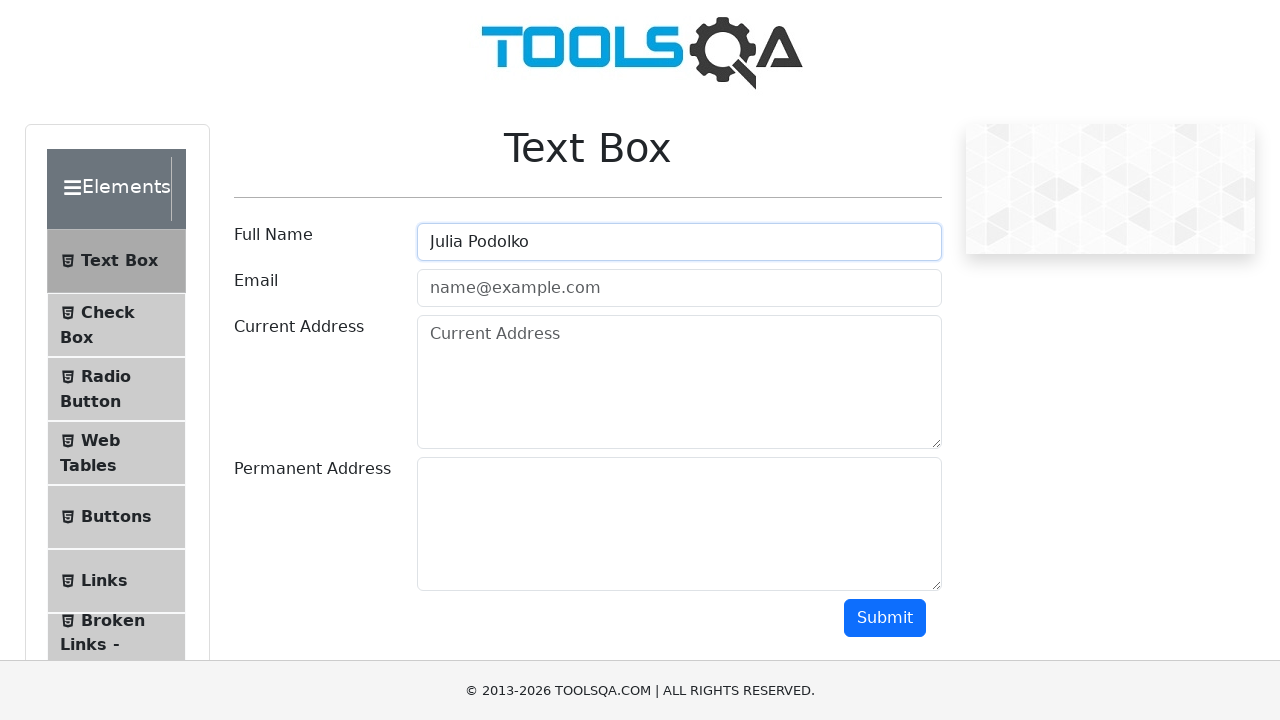

Filled email field with 'Julia@yandex.ru' on #userEmail
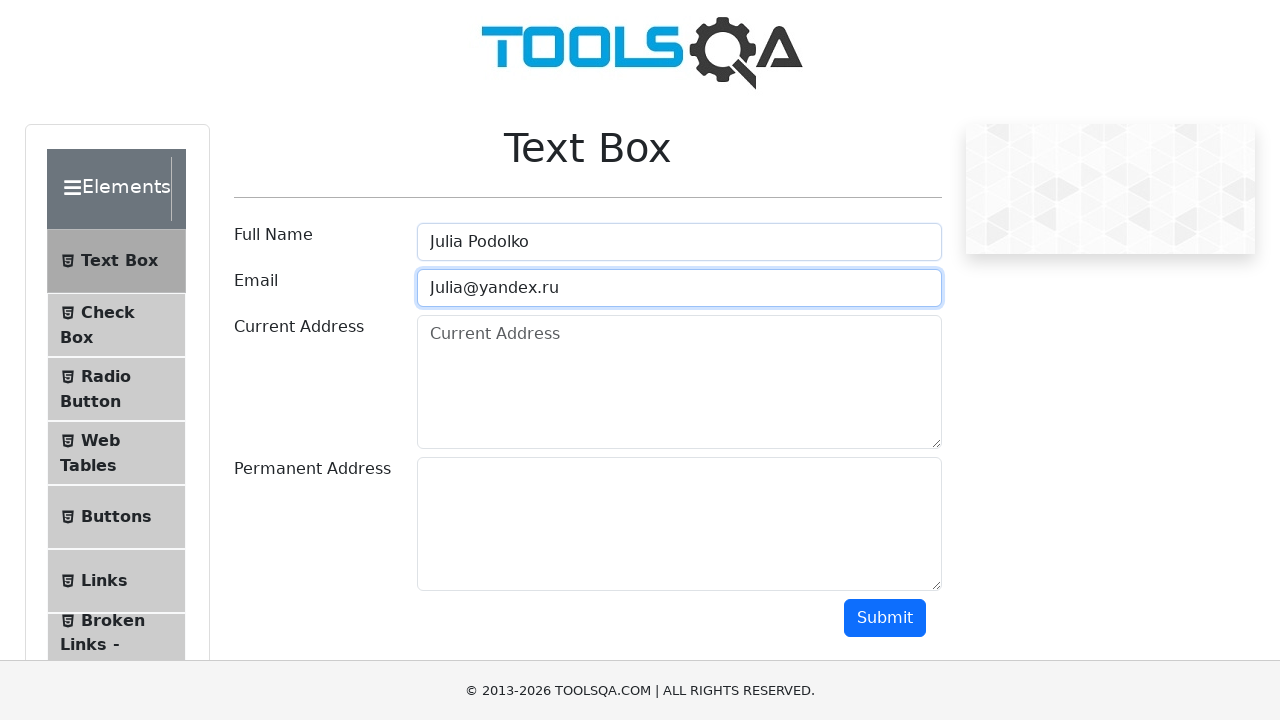

Clicked submit button at (885, 618) on #submit
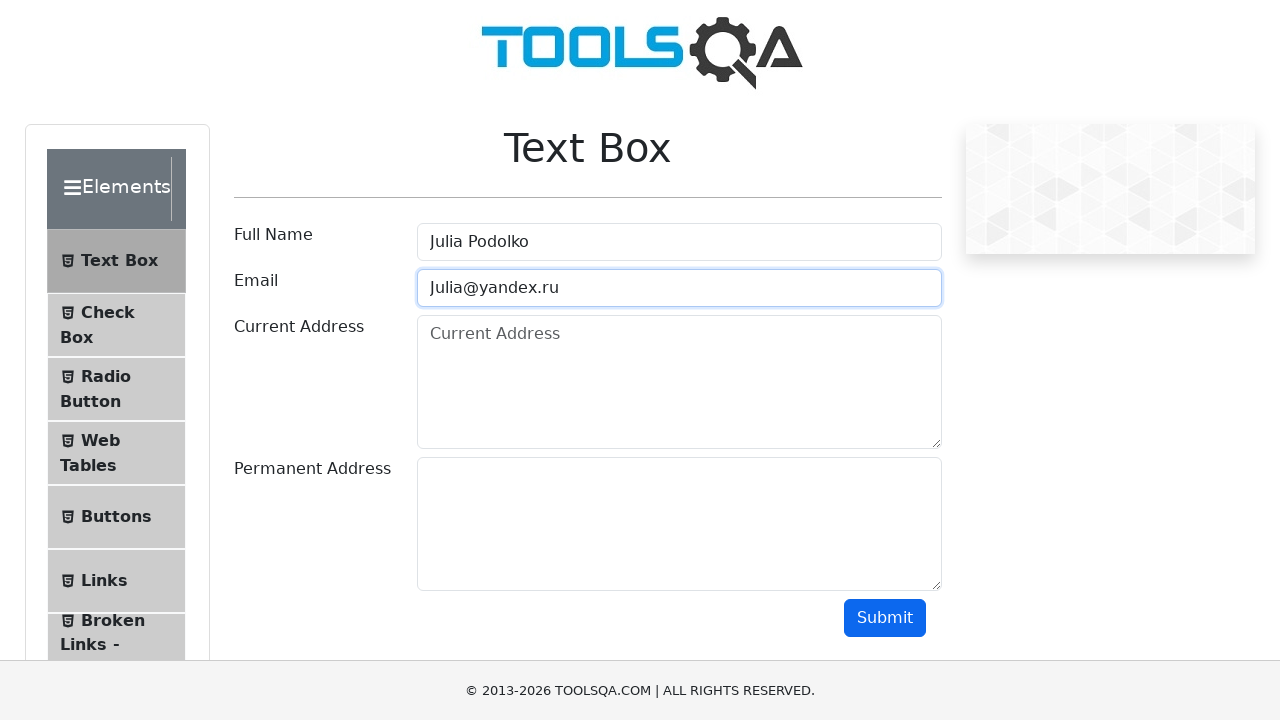

Output section loaded
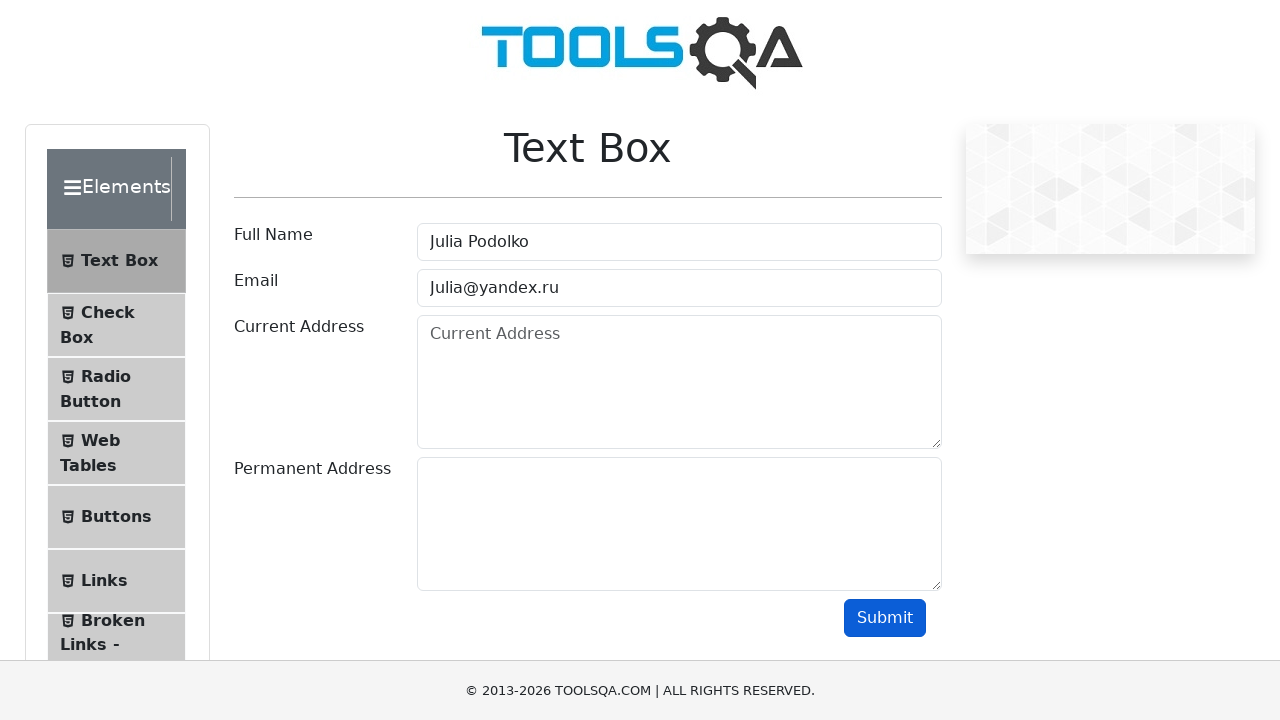

Verified that 'Julia Podolko' appears in output section
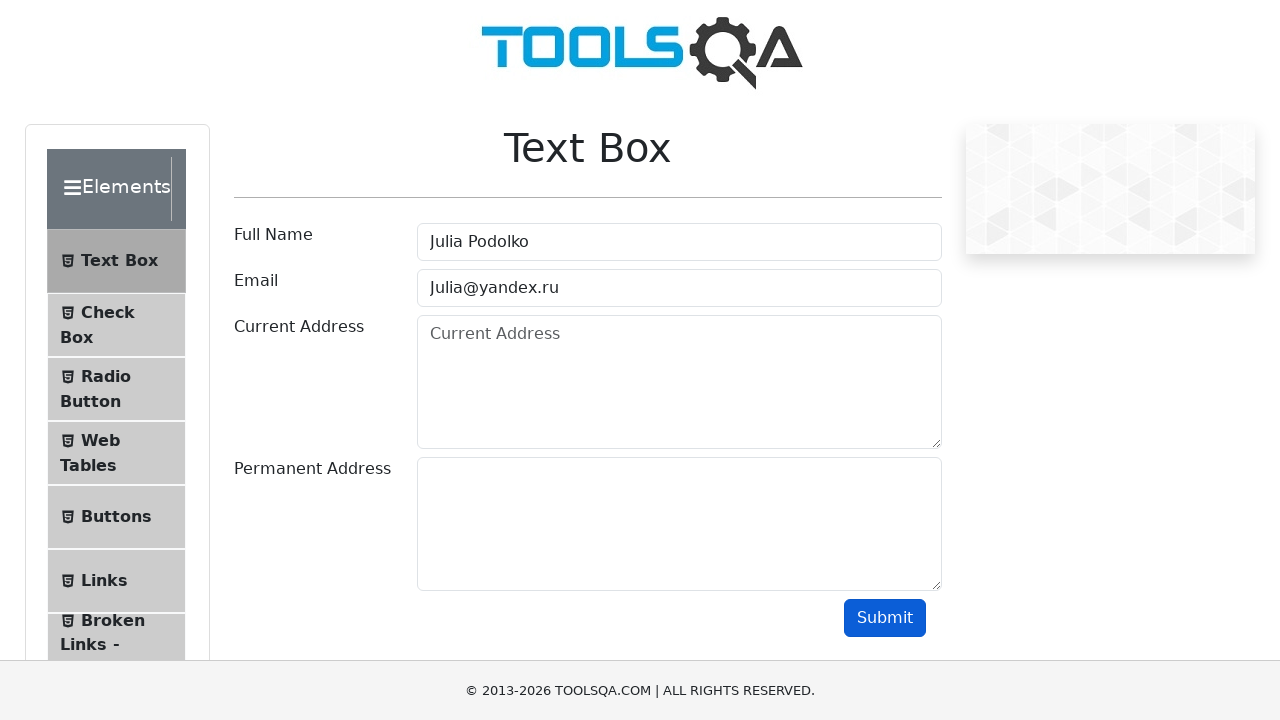

Verified that 'Julia@yandex.ru' appears in output section
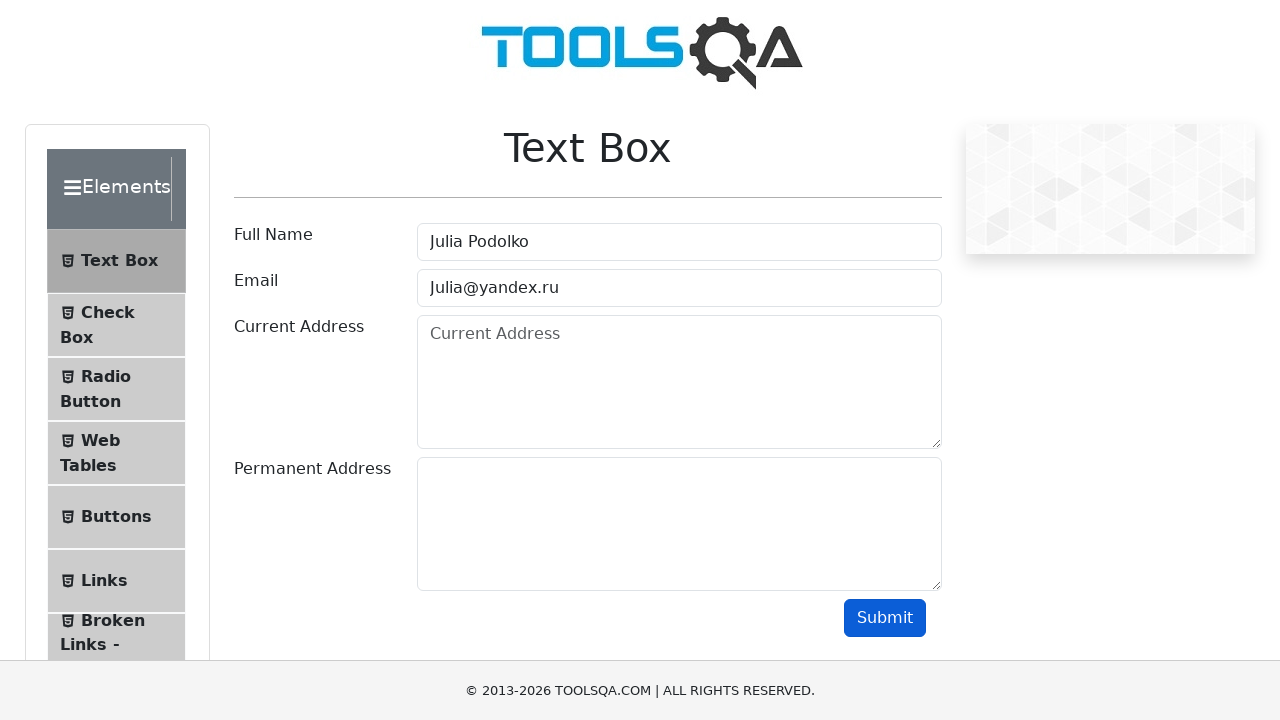

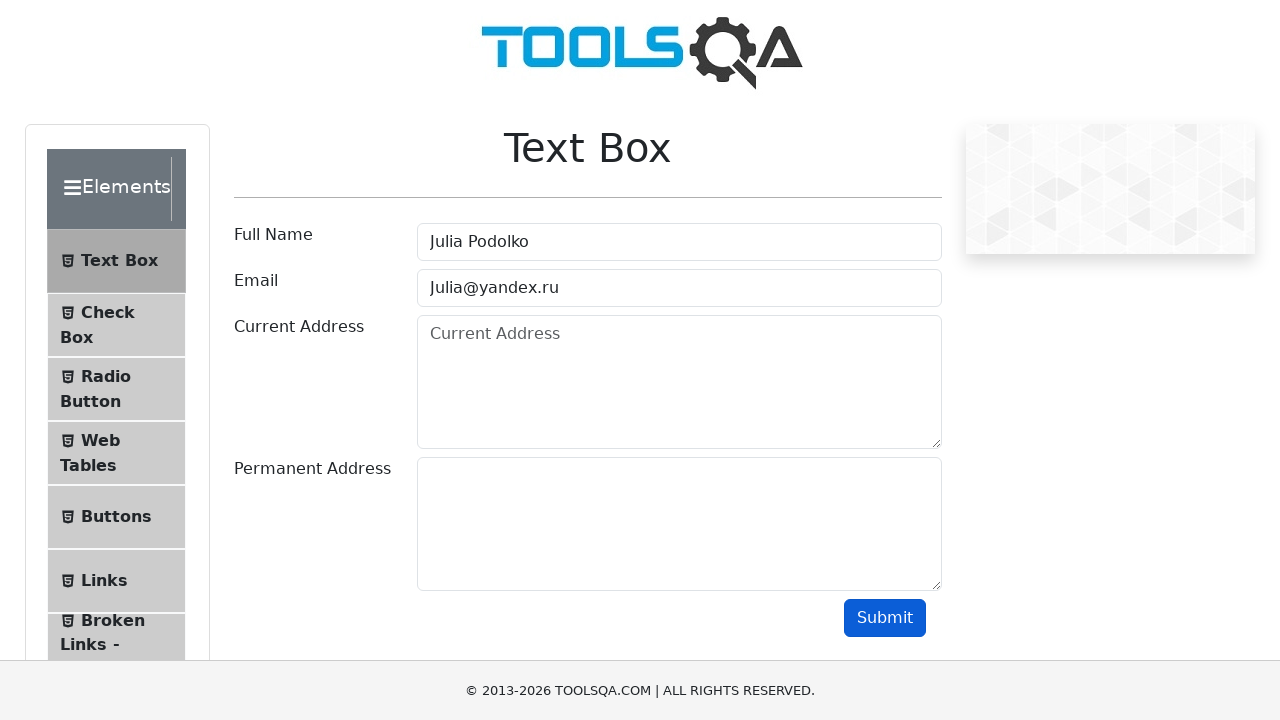